Tests JavaScript alert popup handling by triggering a prompt dialog, entering text, and dismissing it

Starting URL: https://the-internet.herokuapp.com/javascript_alerts

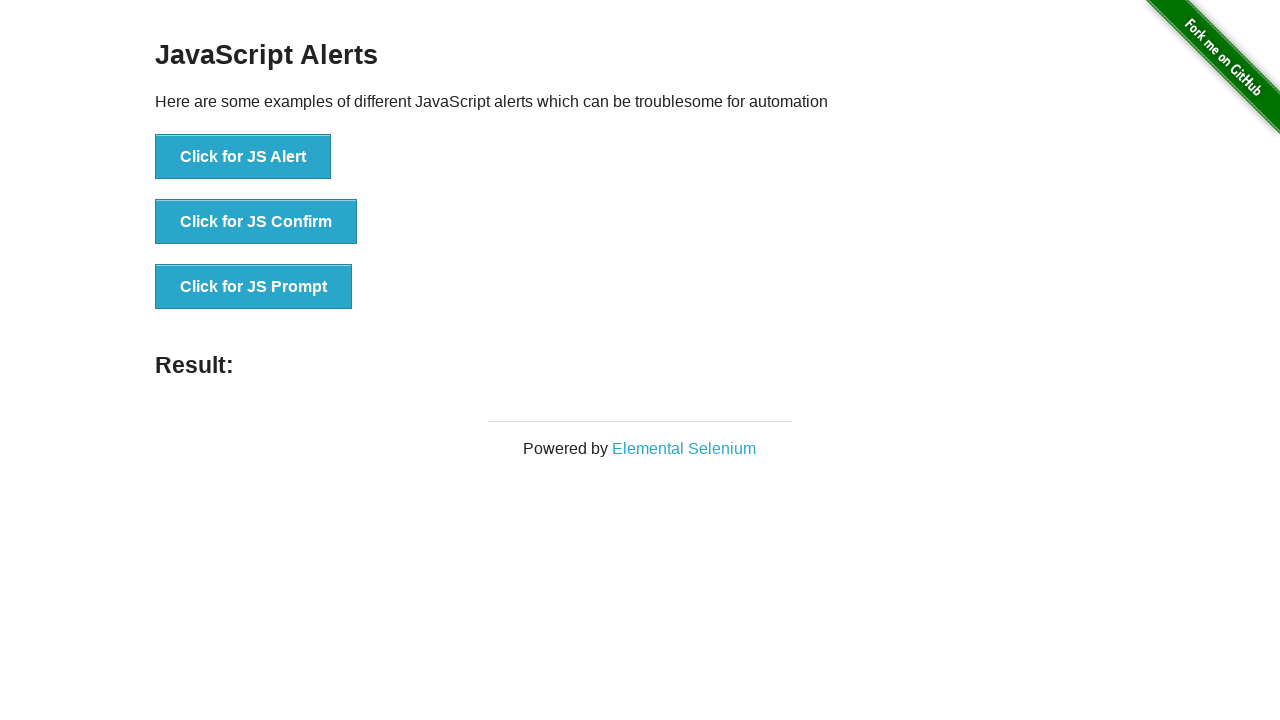

Clicked button to trigger JS Prompt dialog at (254, 287) on xpath=//button[text()='Click for JS Prompt']
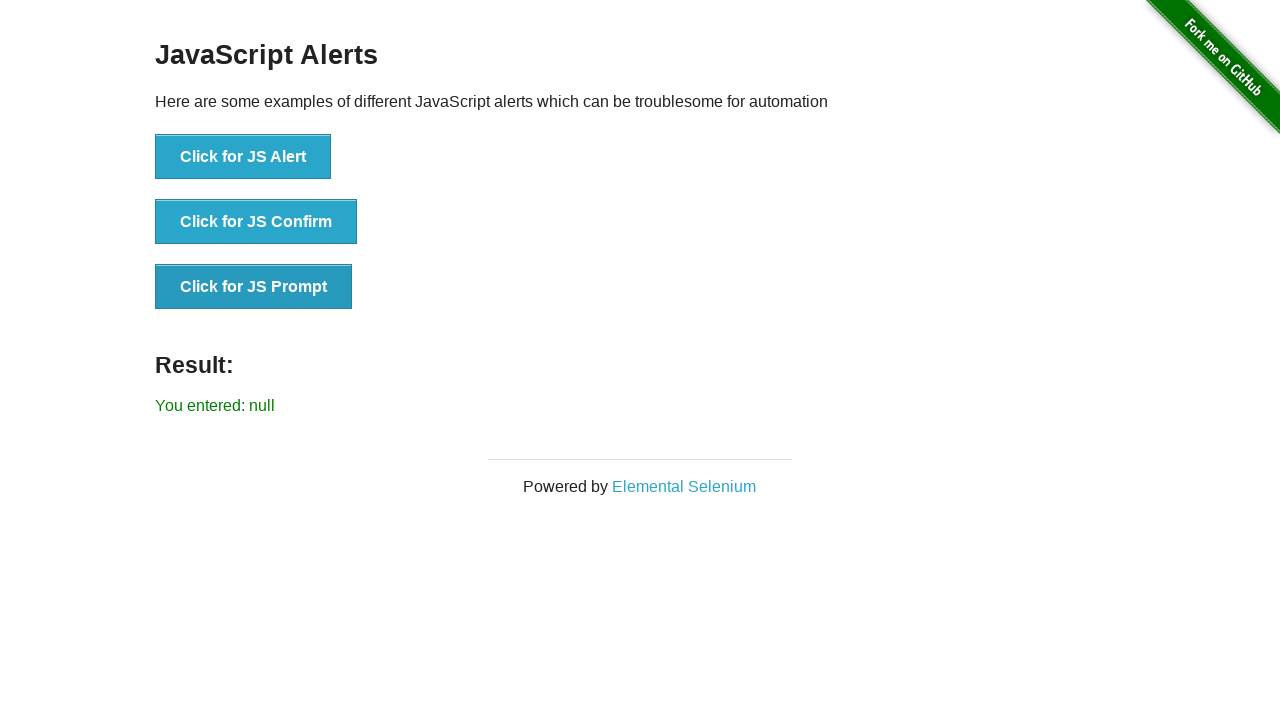

Set up dialog handler to accept prompt with text 'Jarvis'
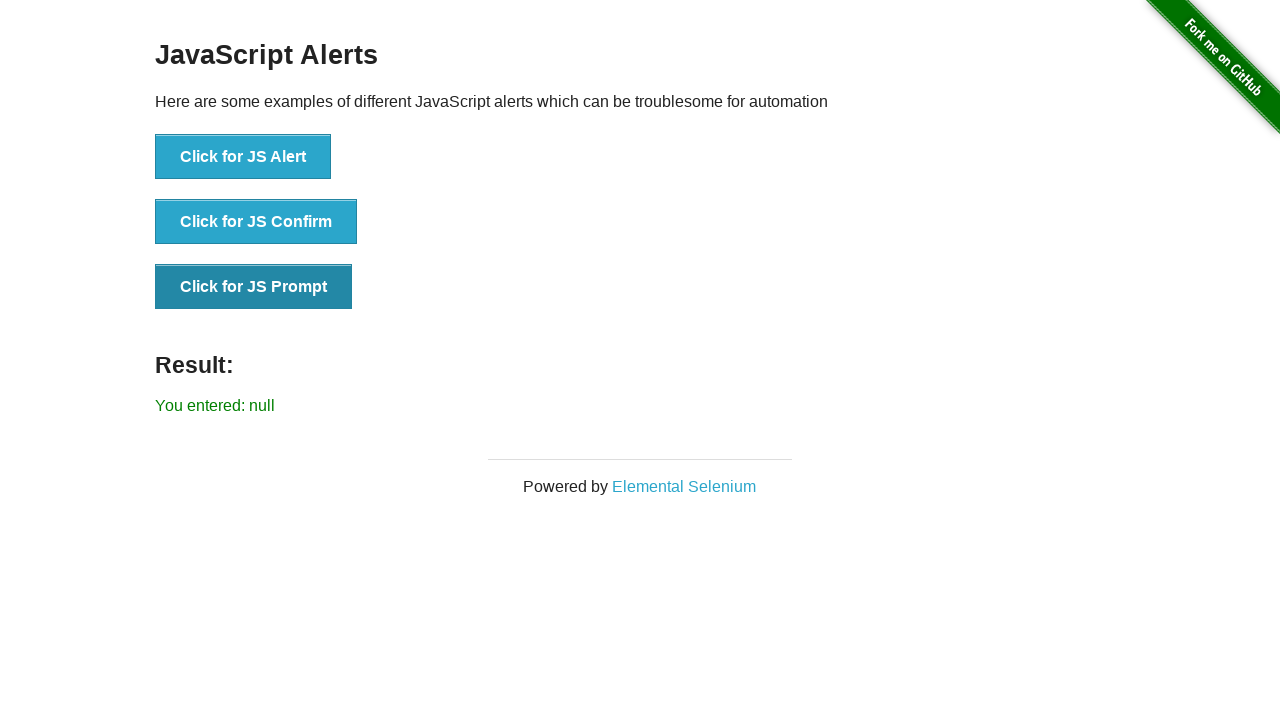

Clicked button to trigger JS Prompt dialog again at (254, 287) on xpath=//button[text()='Click for JS Prompt']
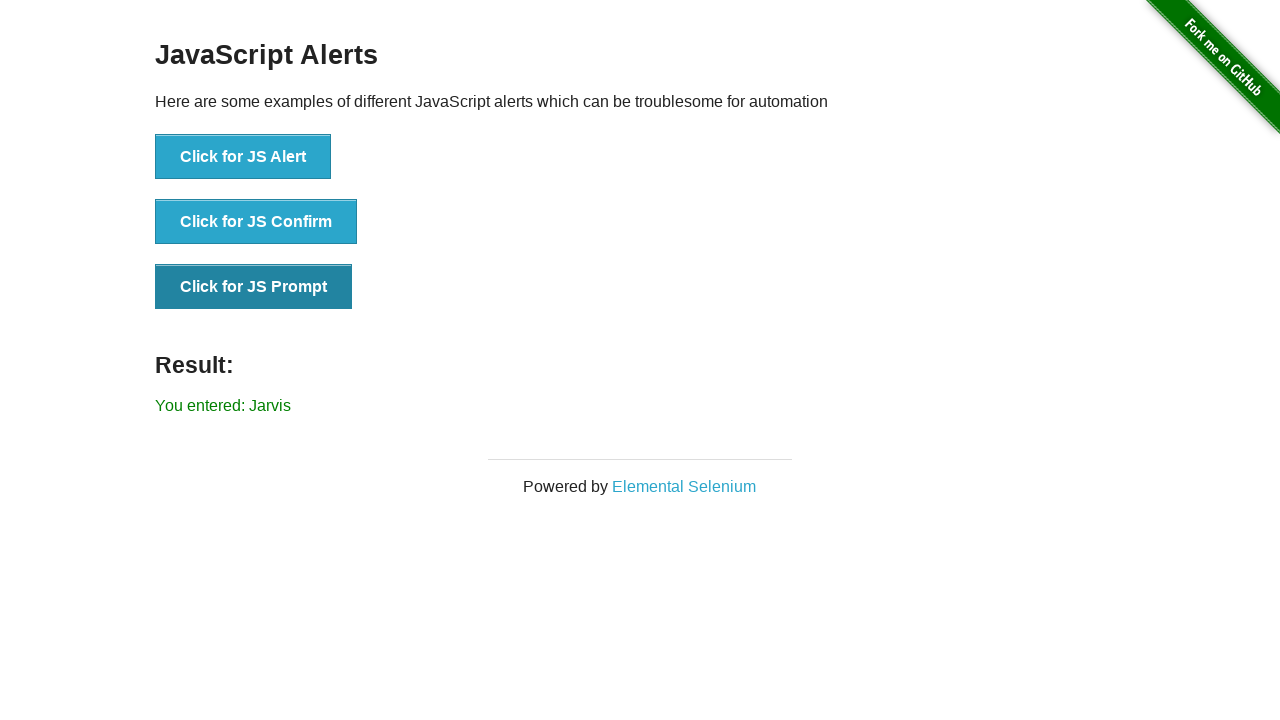

Set up dialog handler to dismiss the prompt dialog
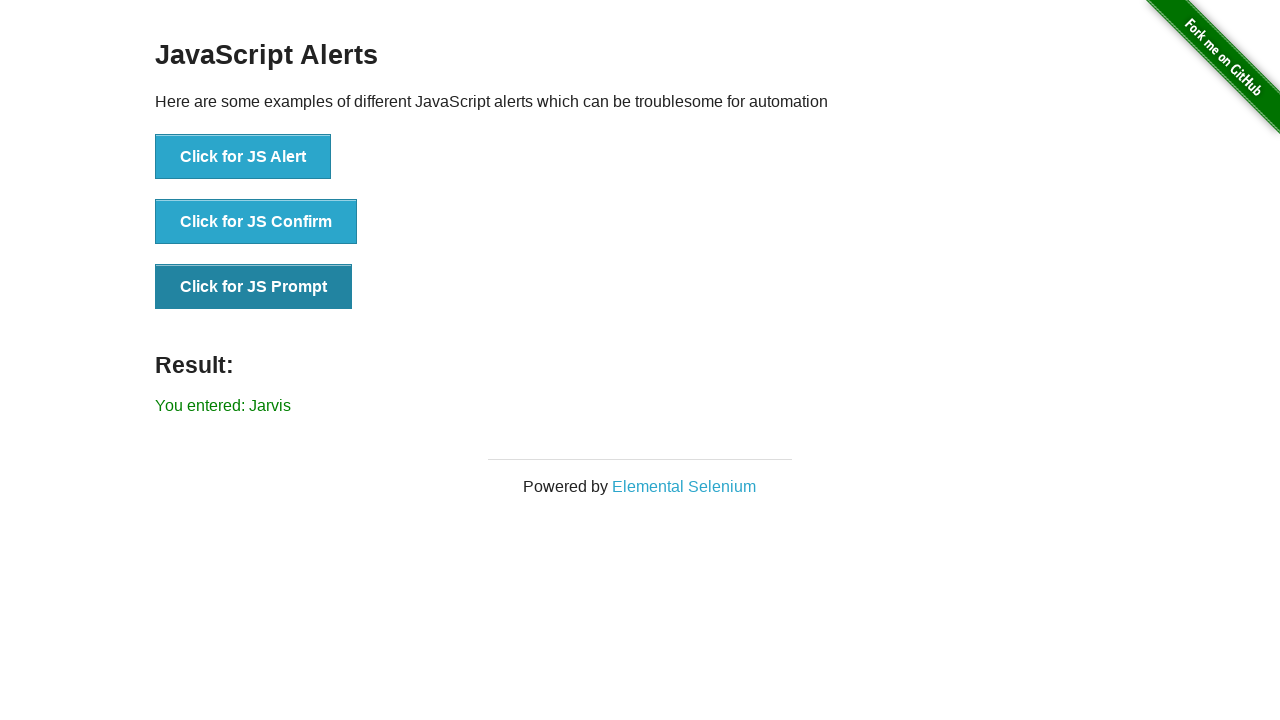

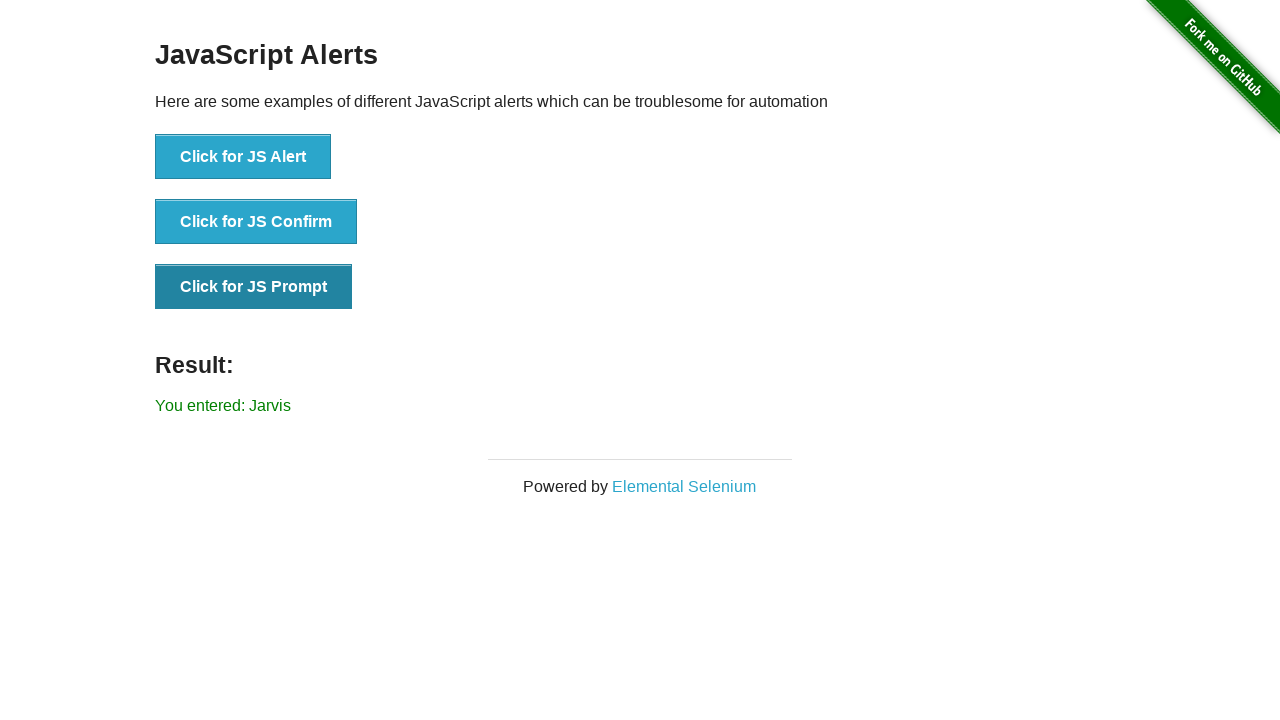